Tests double-click functionality on W3Schools tryit editor by switching to iframe and double-clicking on a paragraph element

Starting URL: https://www.w3schools.com/jsref/tryit.asp?filename=tryjsref_ondblclick

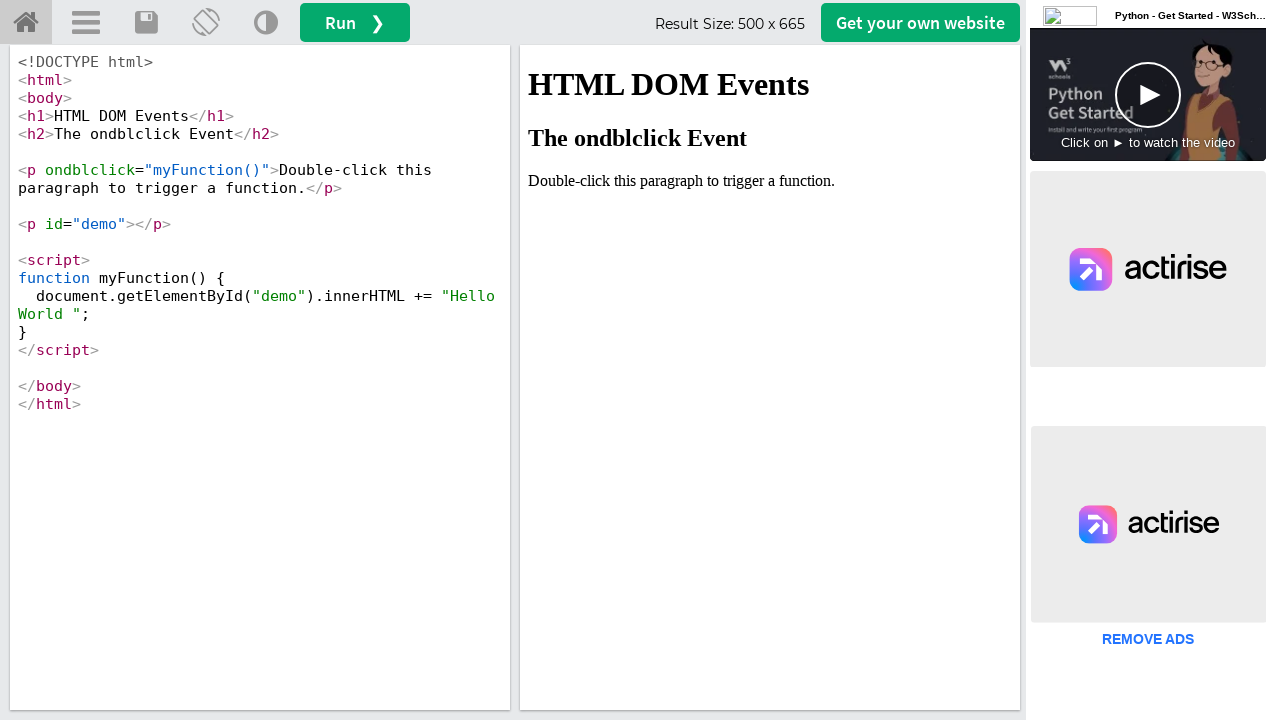

Located iframe#iframeResult containing the demo
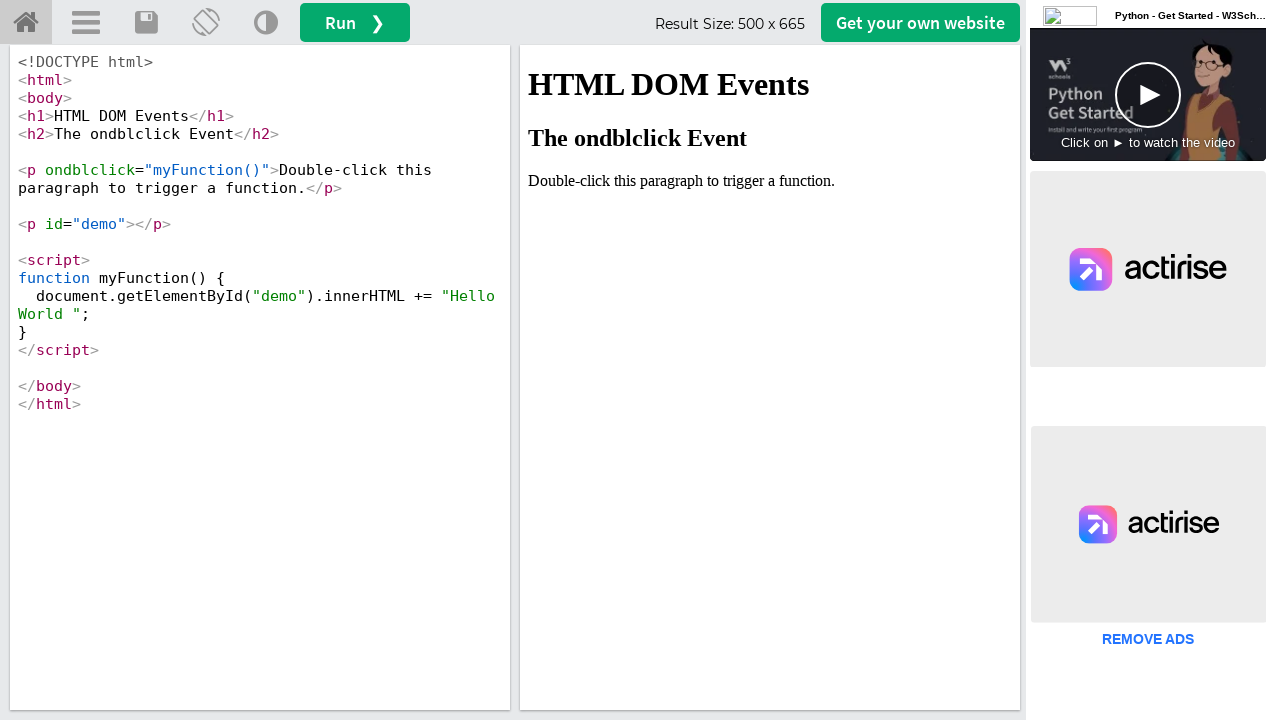

Double-clicked on paragraph element containing 'Double-click' text at (770, 181) on iframe#iframeResult >> internal:control=enter-frame >> xpath=//p[contains(text()
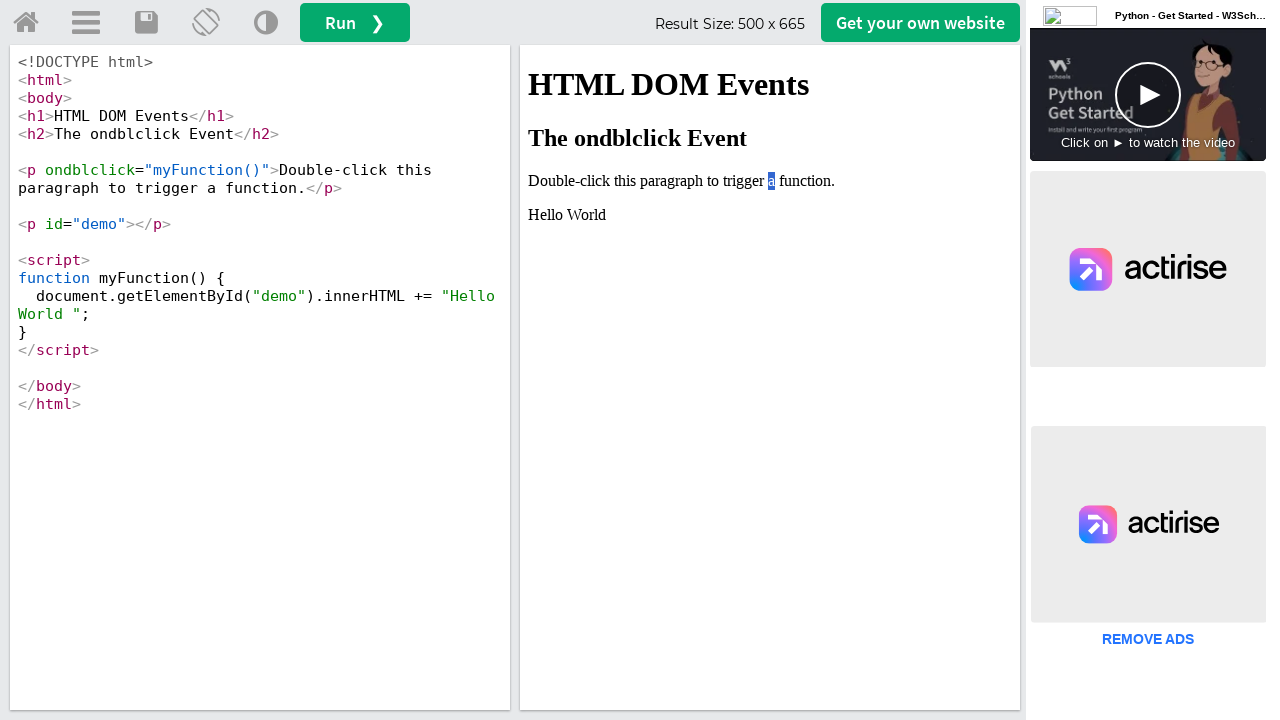

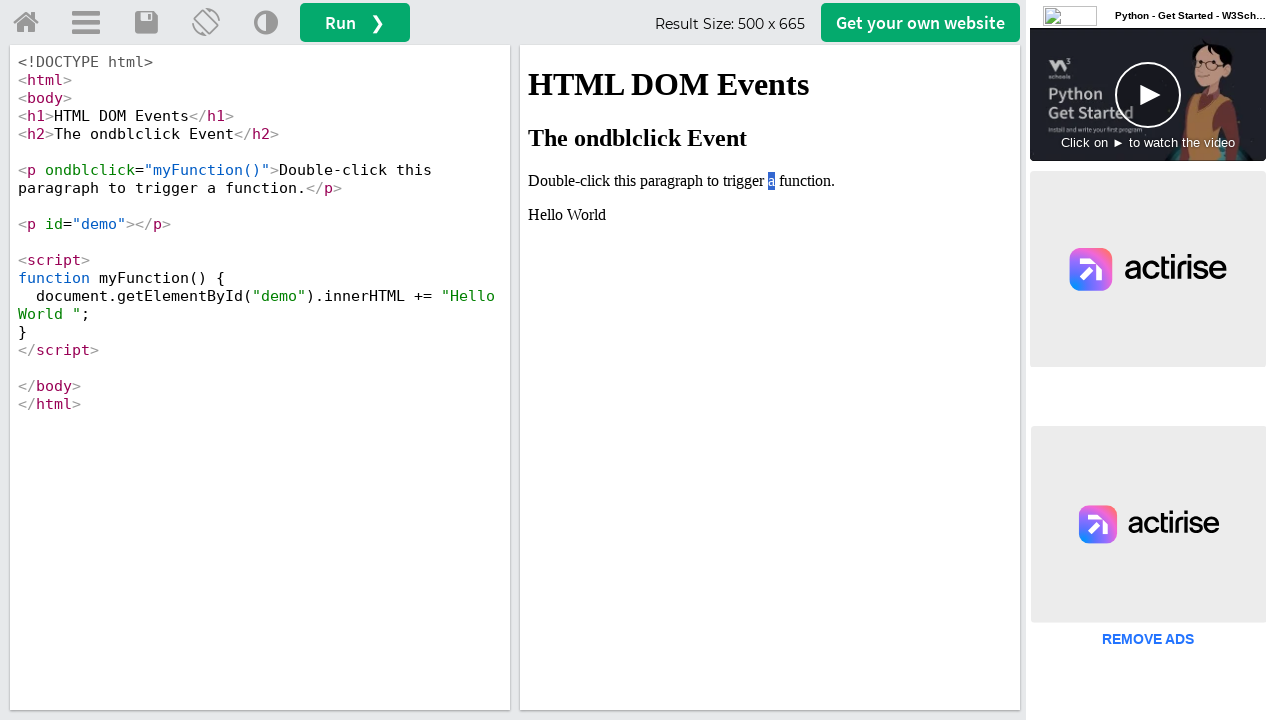